Tests the Typos page by checking if the paragraph text is correct and refreshing until the correct text appears without typos

Starting URL: https://the-internet.herokuapp.com/

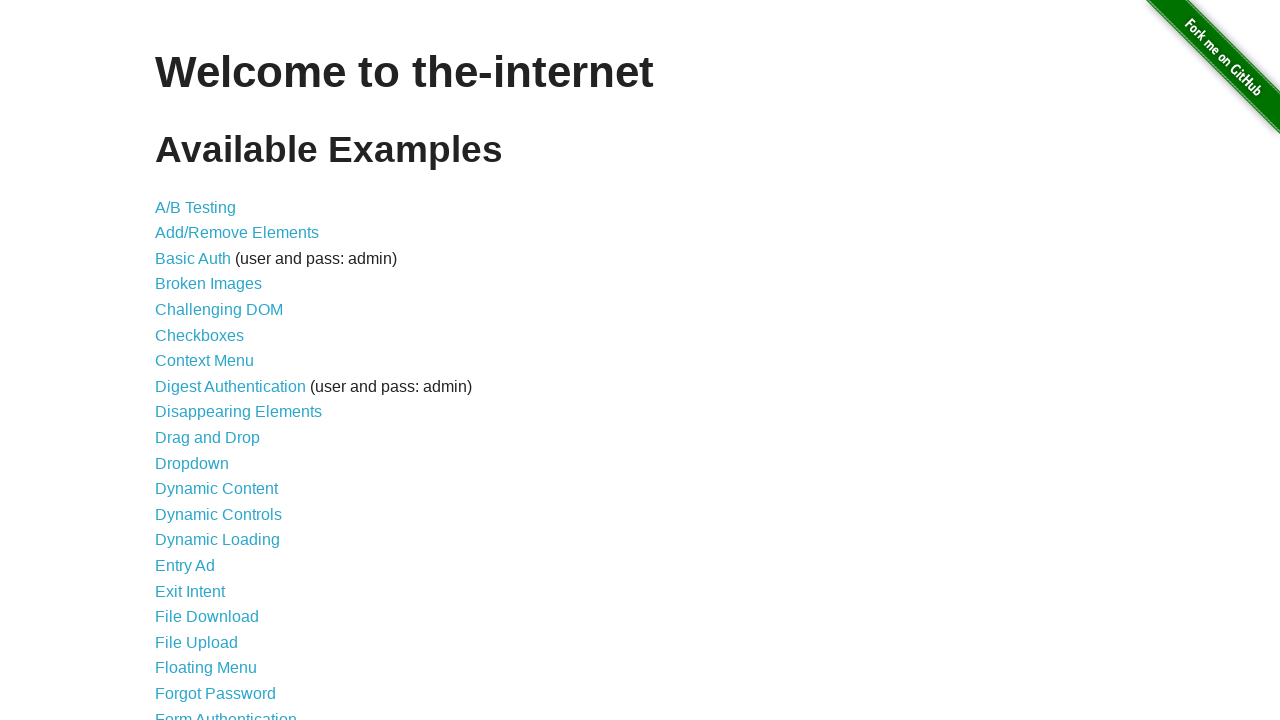

Clicked on Typos link at (176, 625) on text=Typos
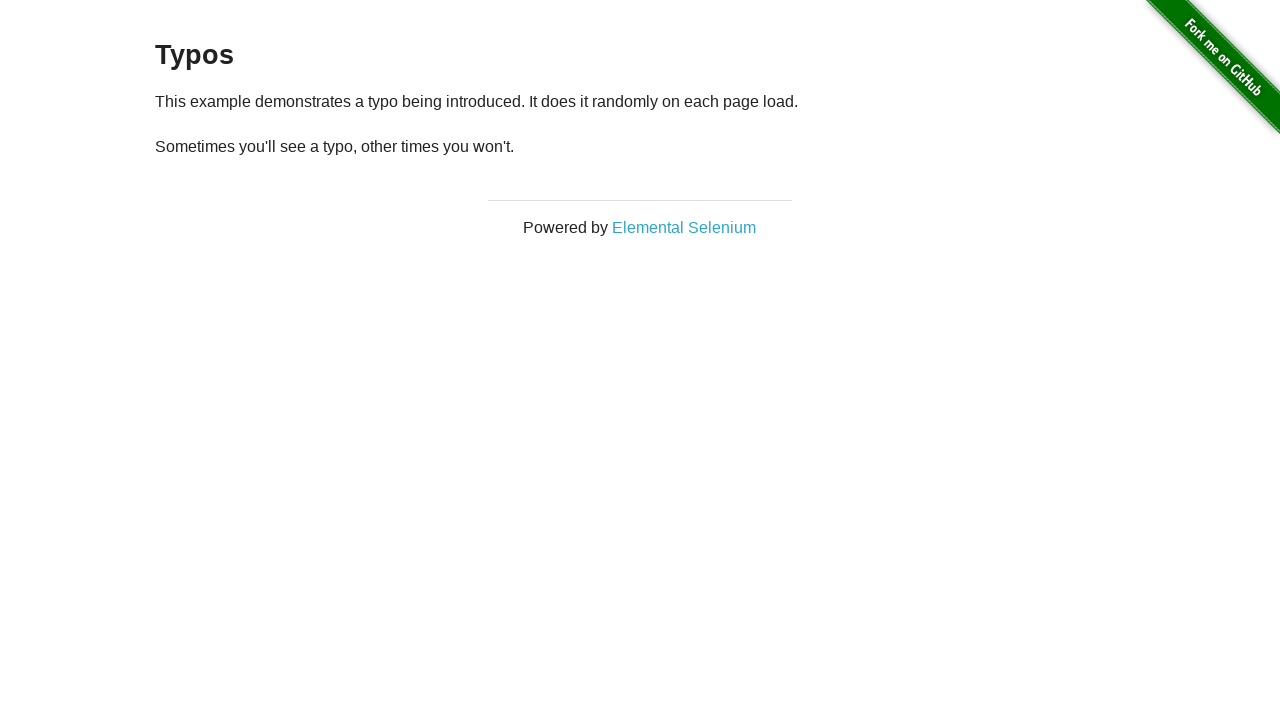

Paragraph text loaded
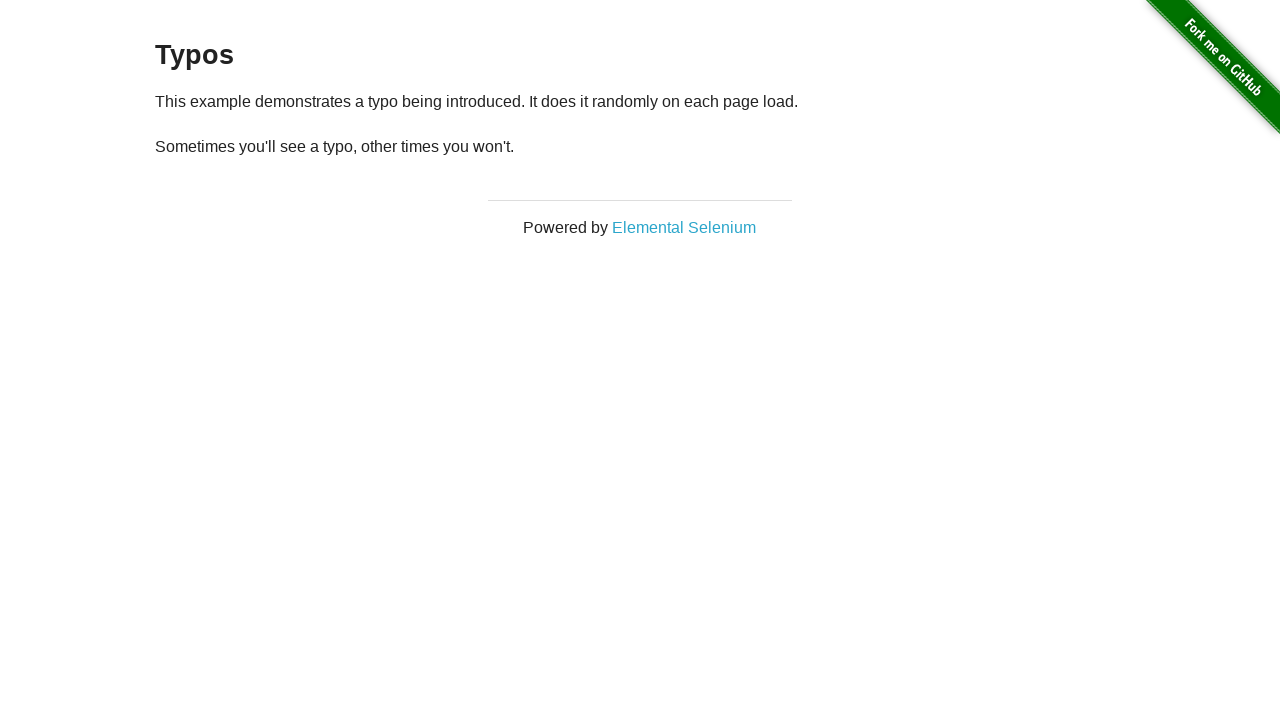

Retrieved paragraph text content
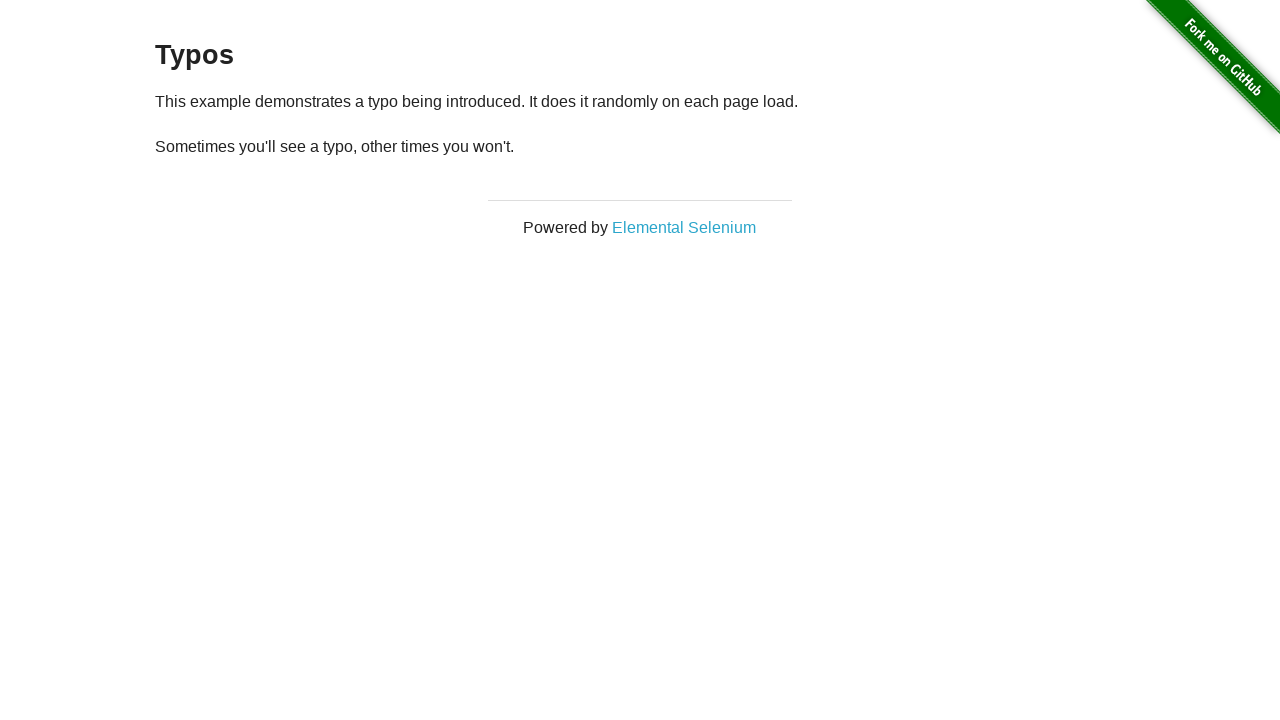

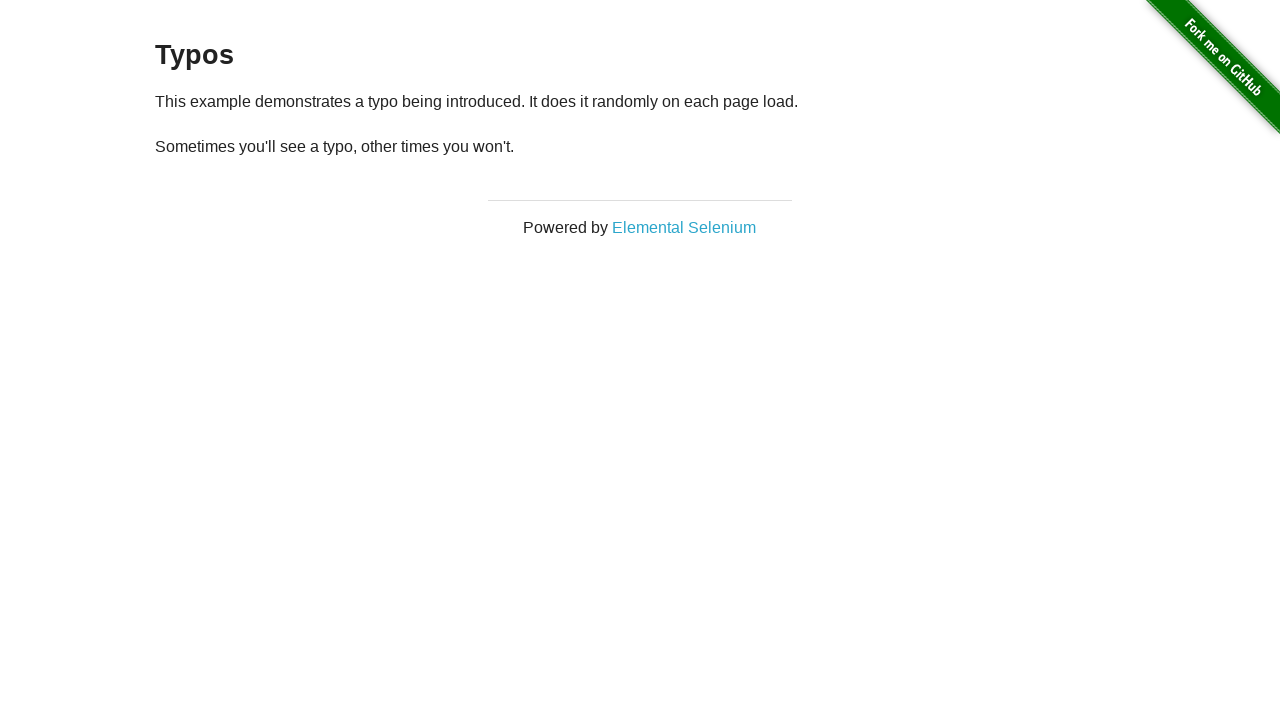